Tests that clicking the alert button triggers a simple JavaScript alert with the expected message, then accepts it

Starting URL: https://demoqa.com/alerts

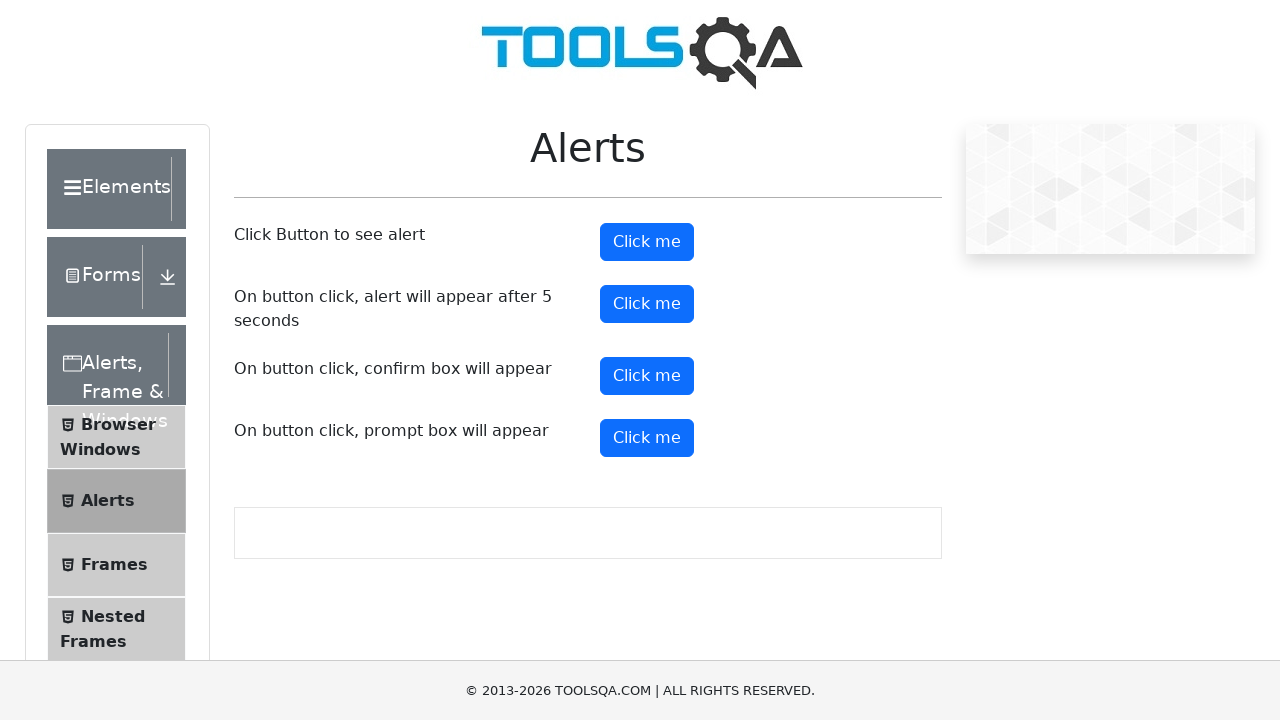

Set up dialog handler to accept the alert
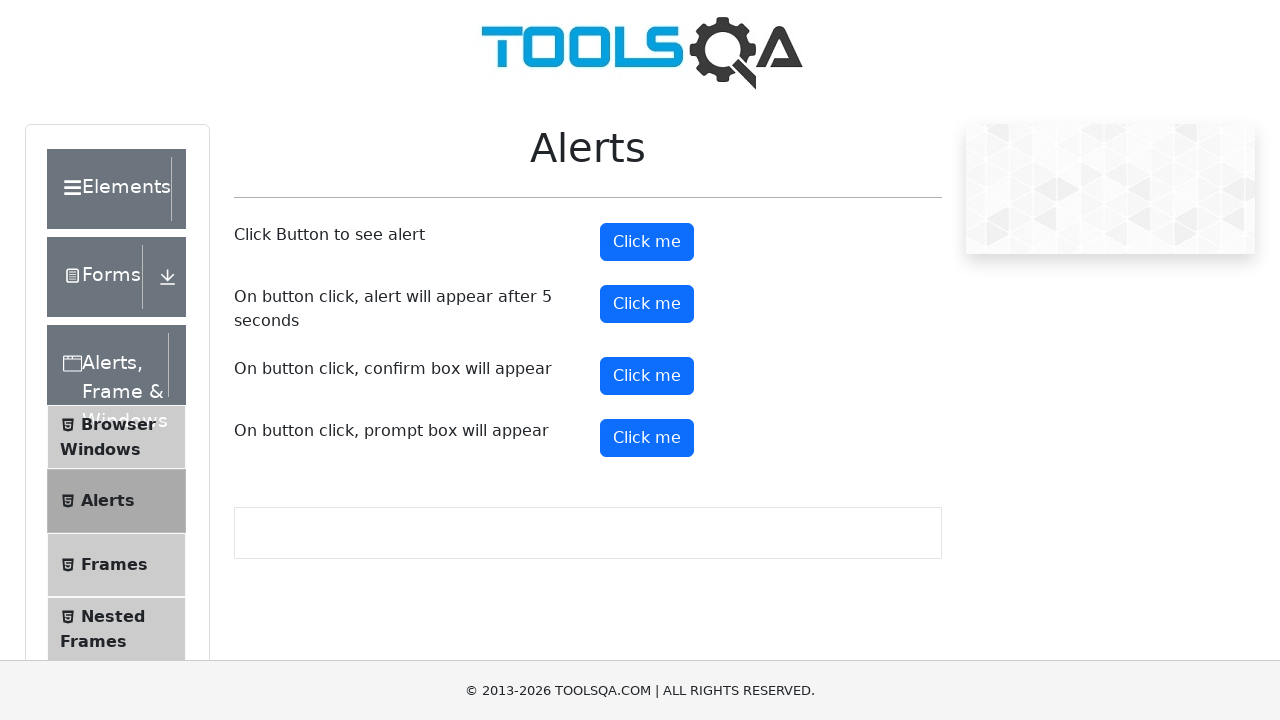

Clicked the alert button to trigger the simple alert at (647, 242) on #alertButton
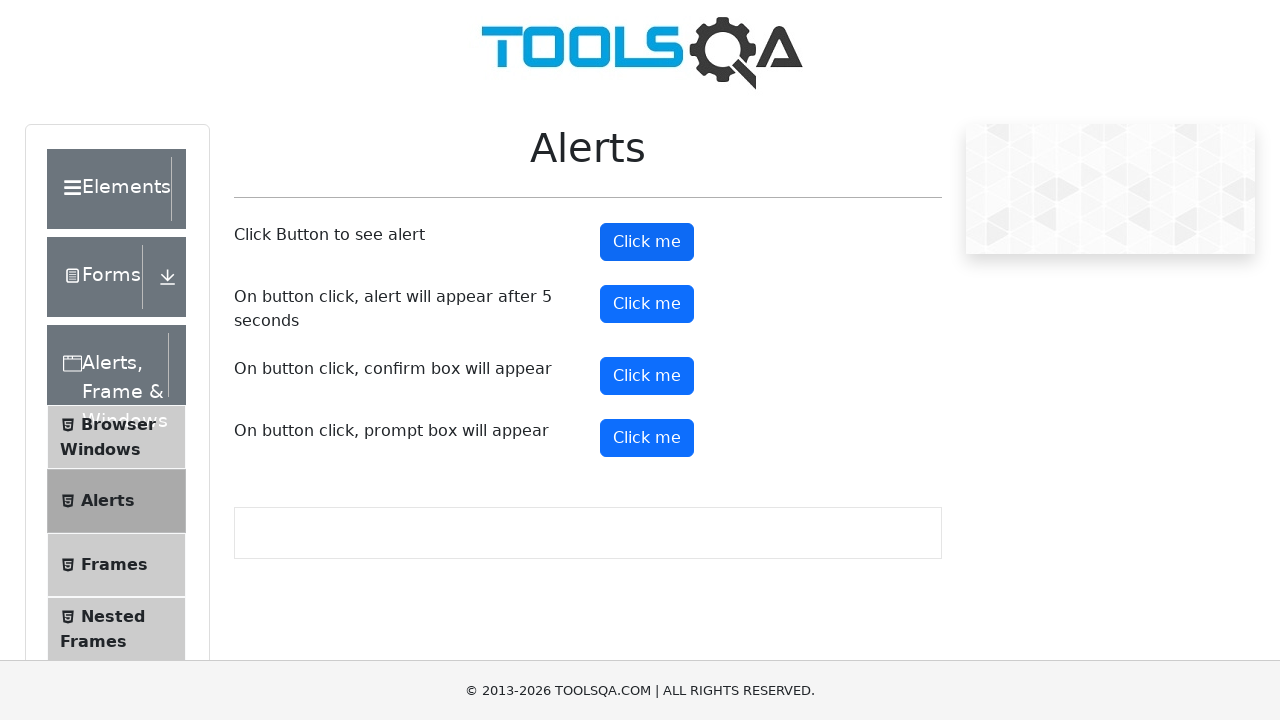

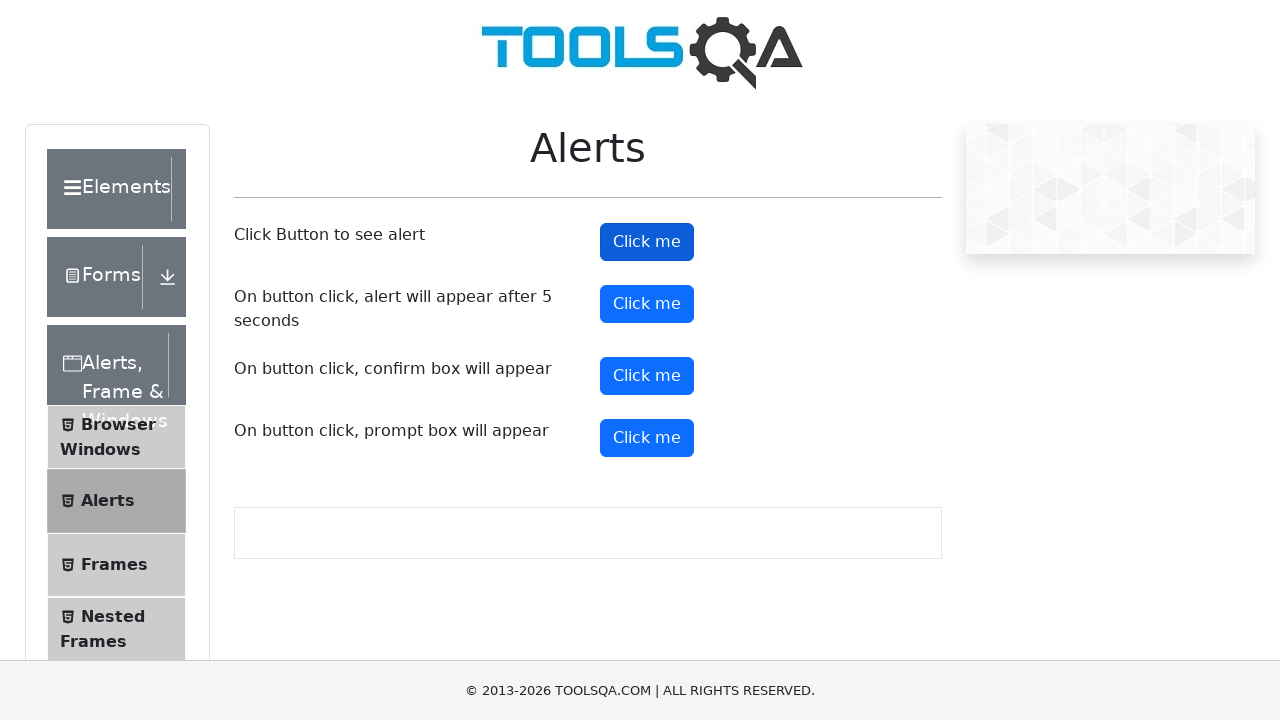